Simple navigation test that opens the Hepsiburada (Turkish e-commerce site) homepage and verifies the page loads

Starting URL: https://hepsiburada.com

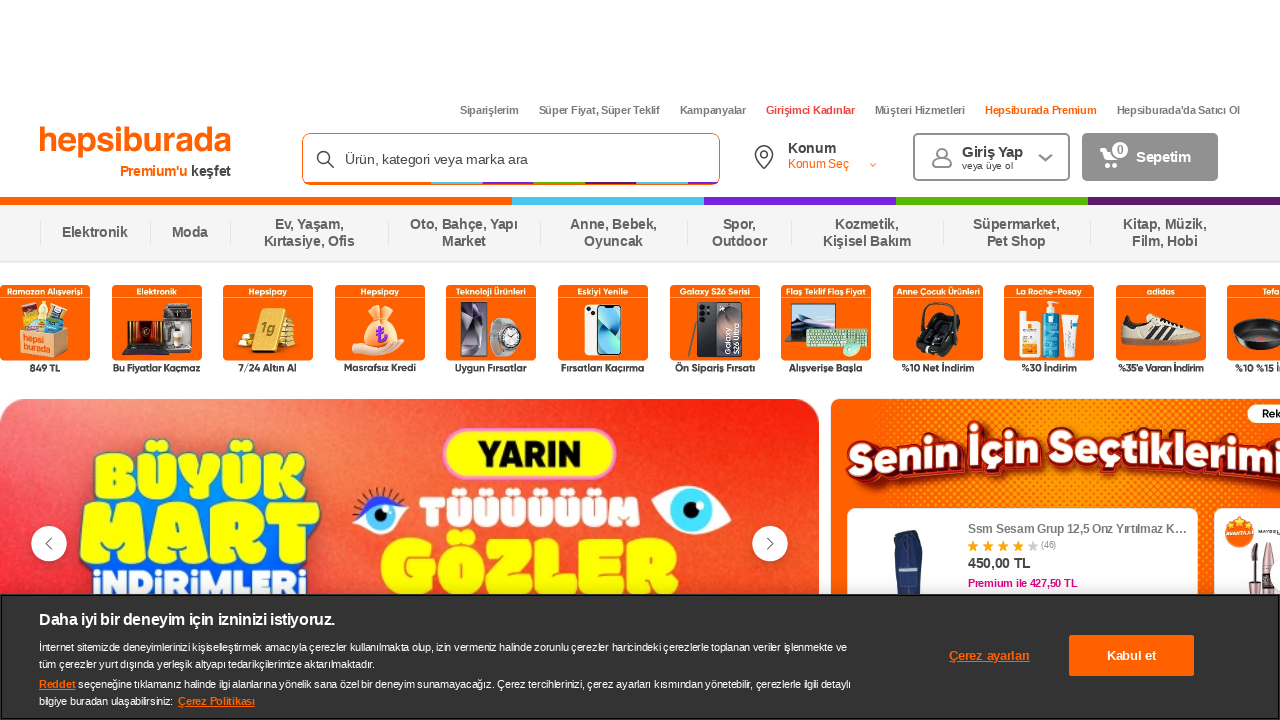

Waited for Hepsiburada homepage to load (domcontentloaded state)
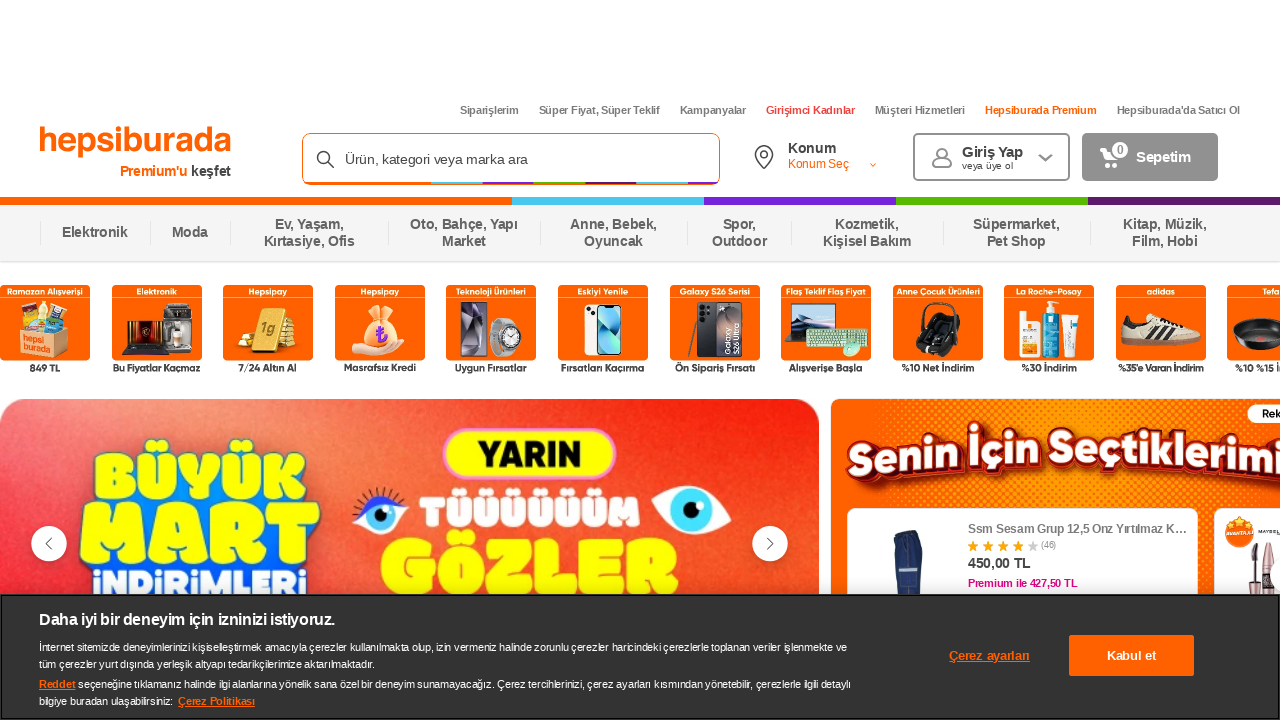

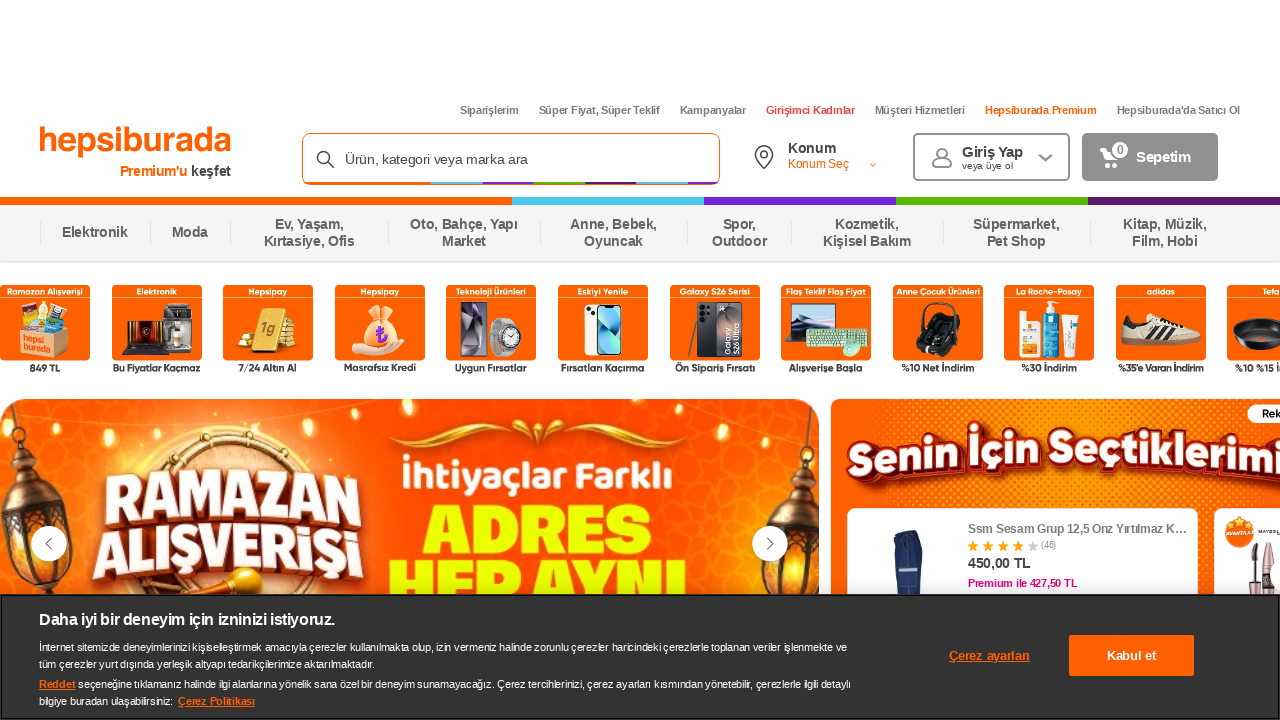